Tests clicking the green loading button and verifying the loading state transitions from button visible, to loading text visible, to success message visible.

Starting URL: https://uljanovs.github.io/site/examples/loading_color

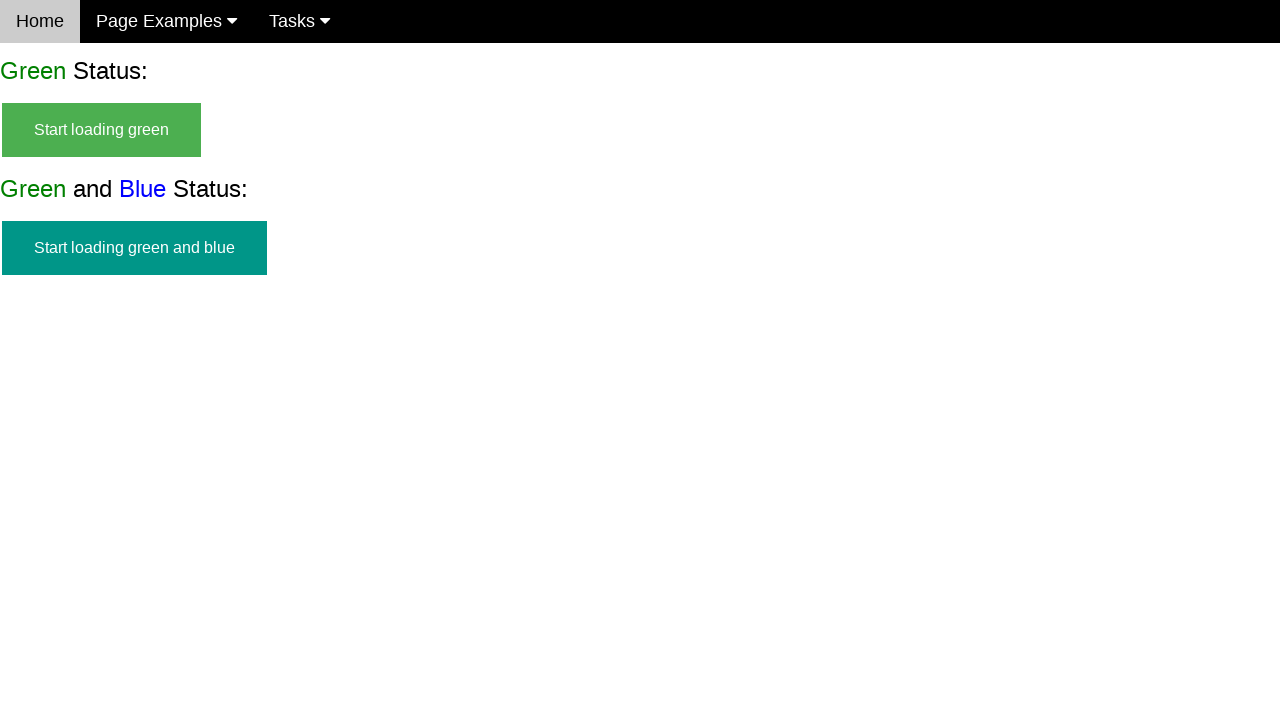

Clicked green loading button at (102, 130) on #start_green
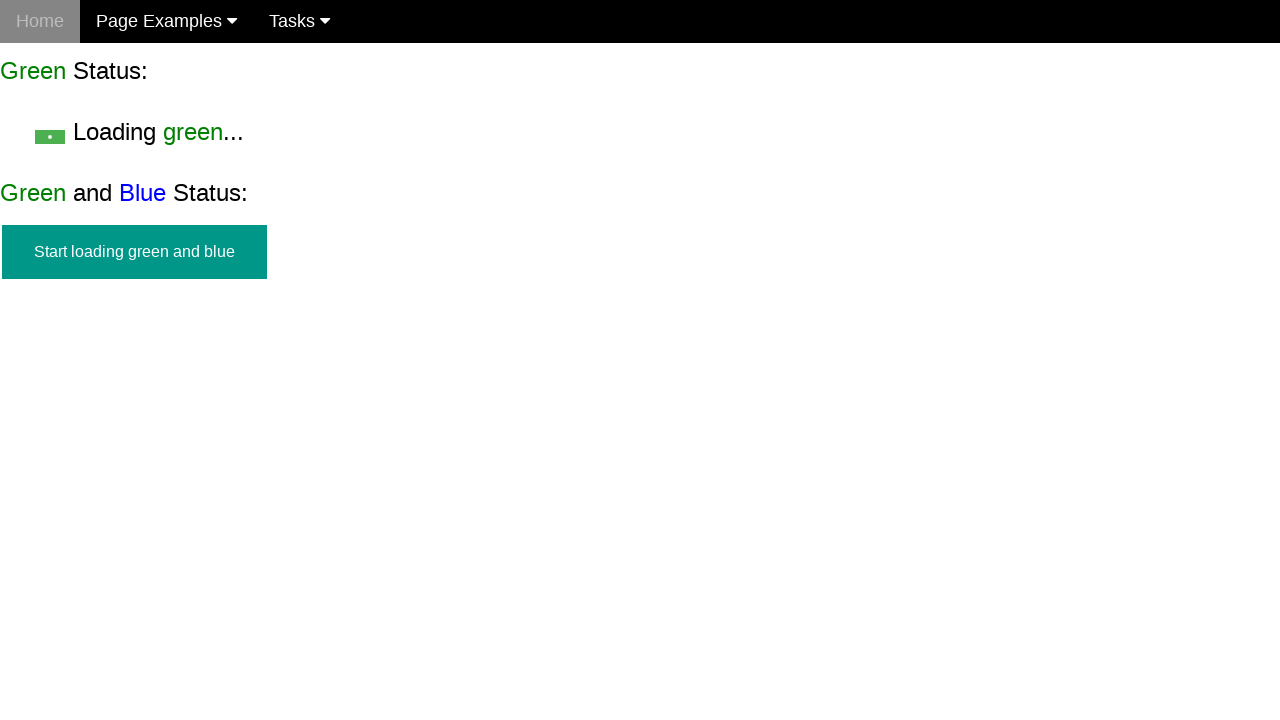

Loading text appeared
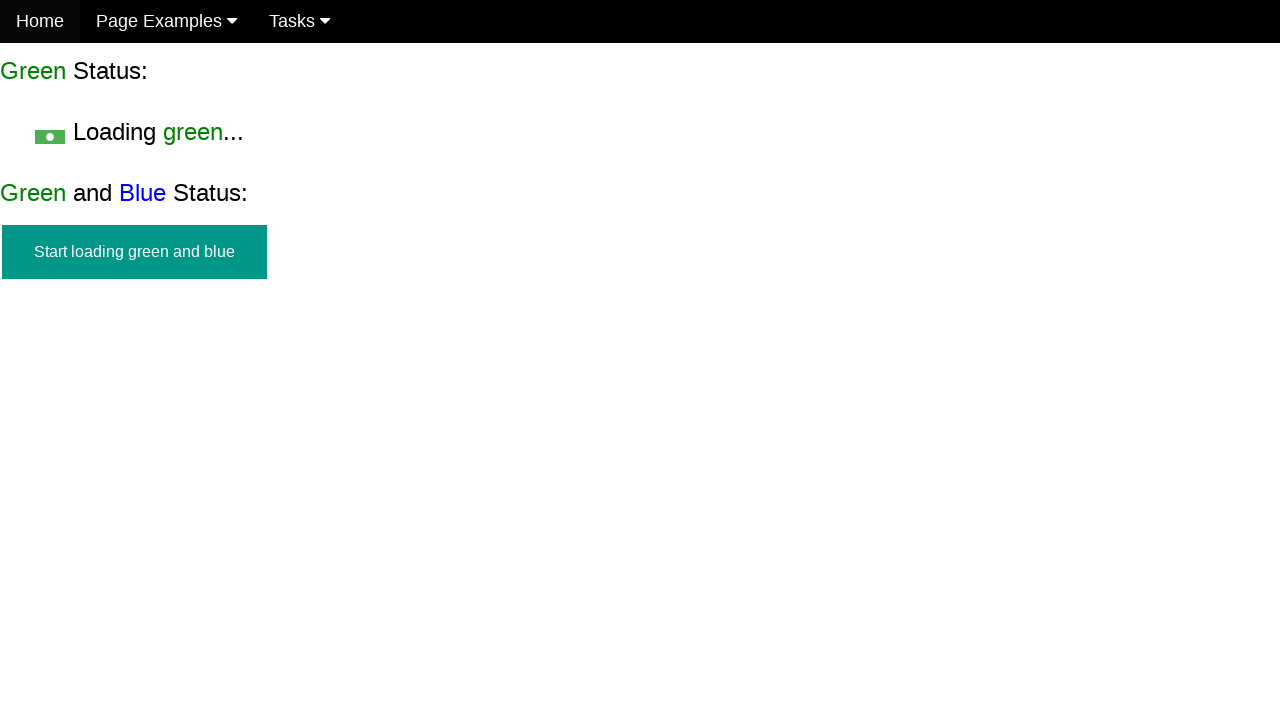

Success message appeared after loading completed
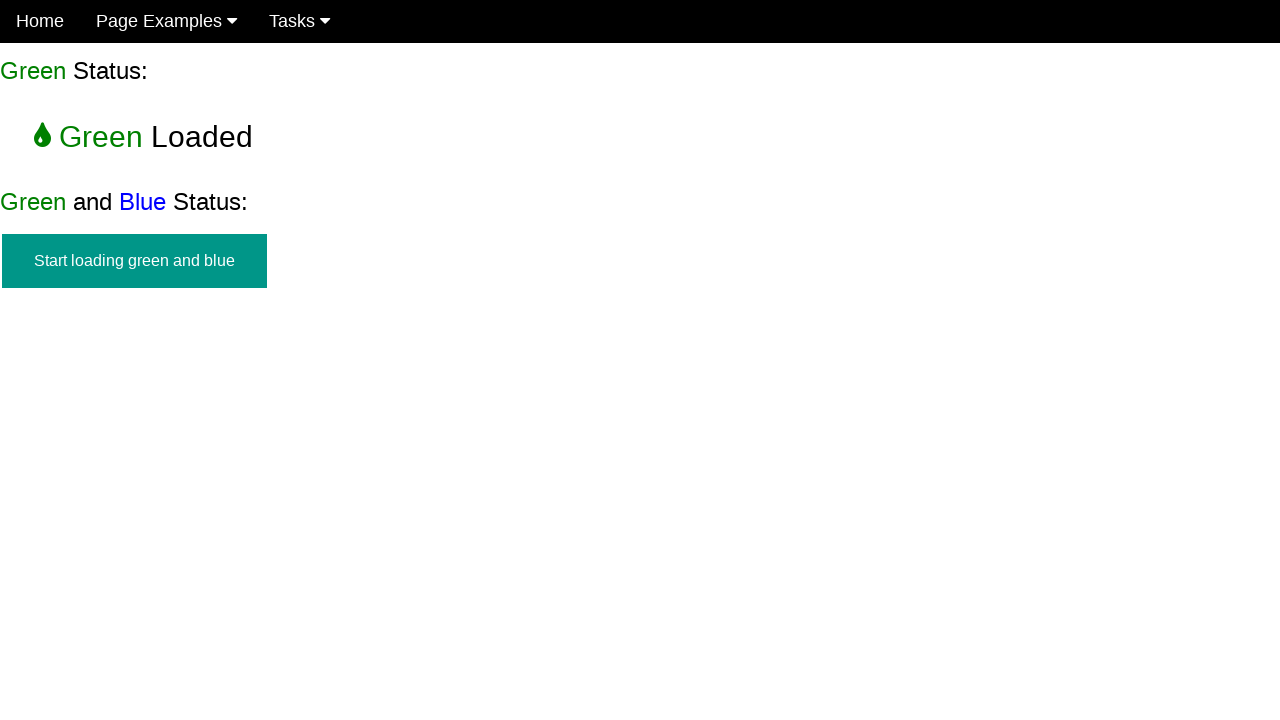

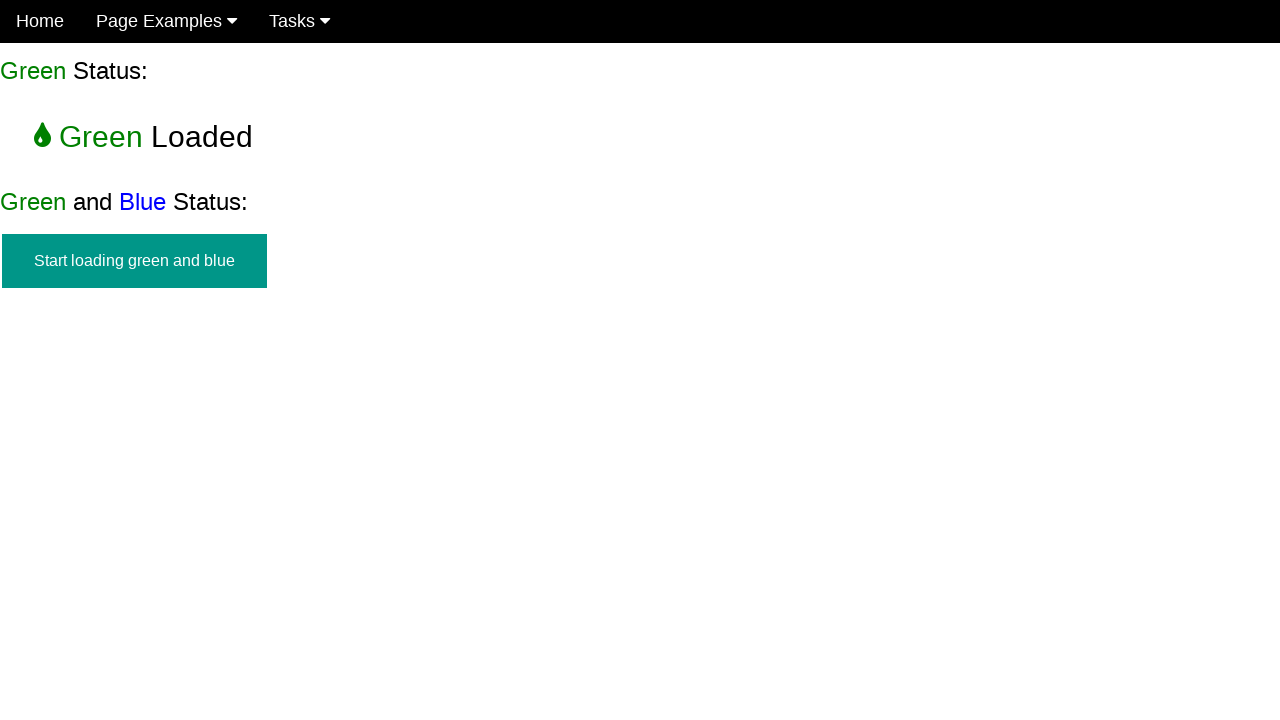